Tests page scrolling and table scrolling functionality on an automation practice page by scrolling the window and then scrolling within a fixed-header table element.

Starting URL: https://rahulshettyacademy.com/AutomationPractice/

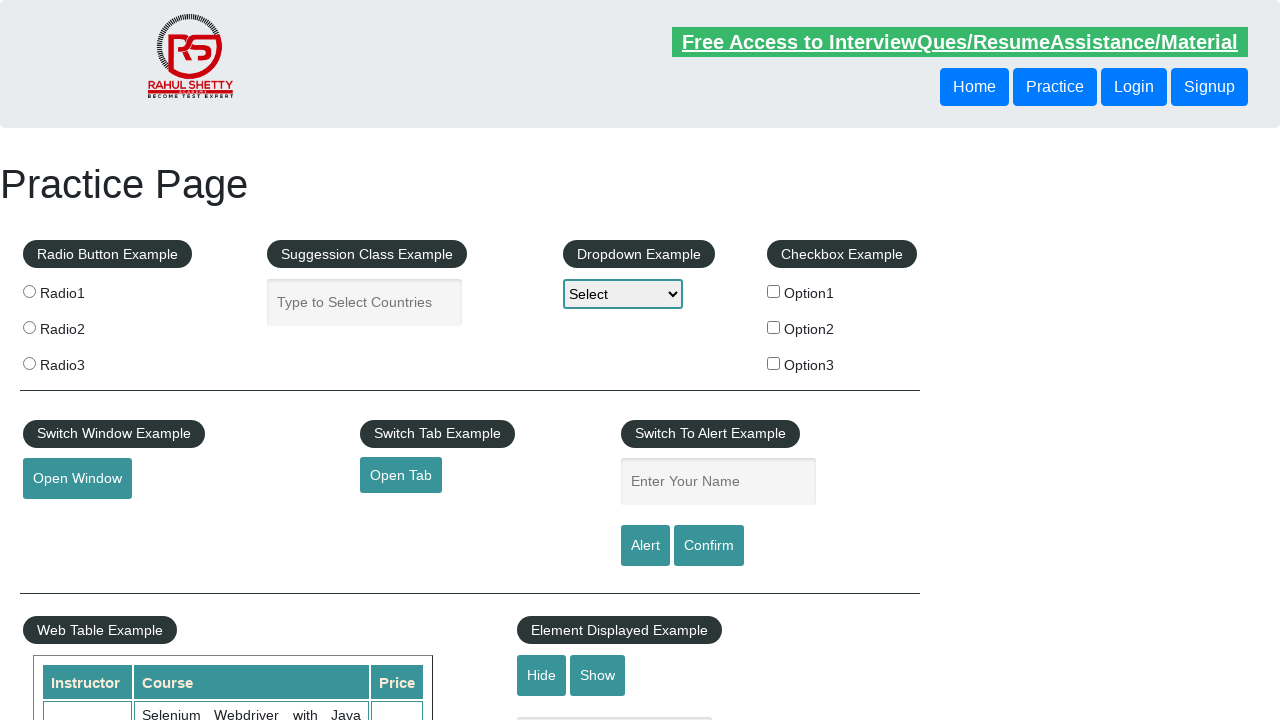

Scrolled window down by 600 pixels
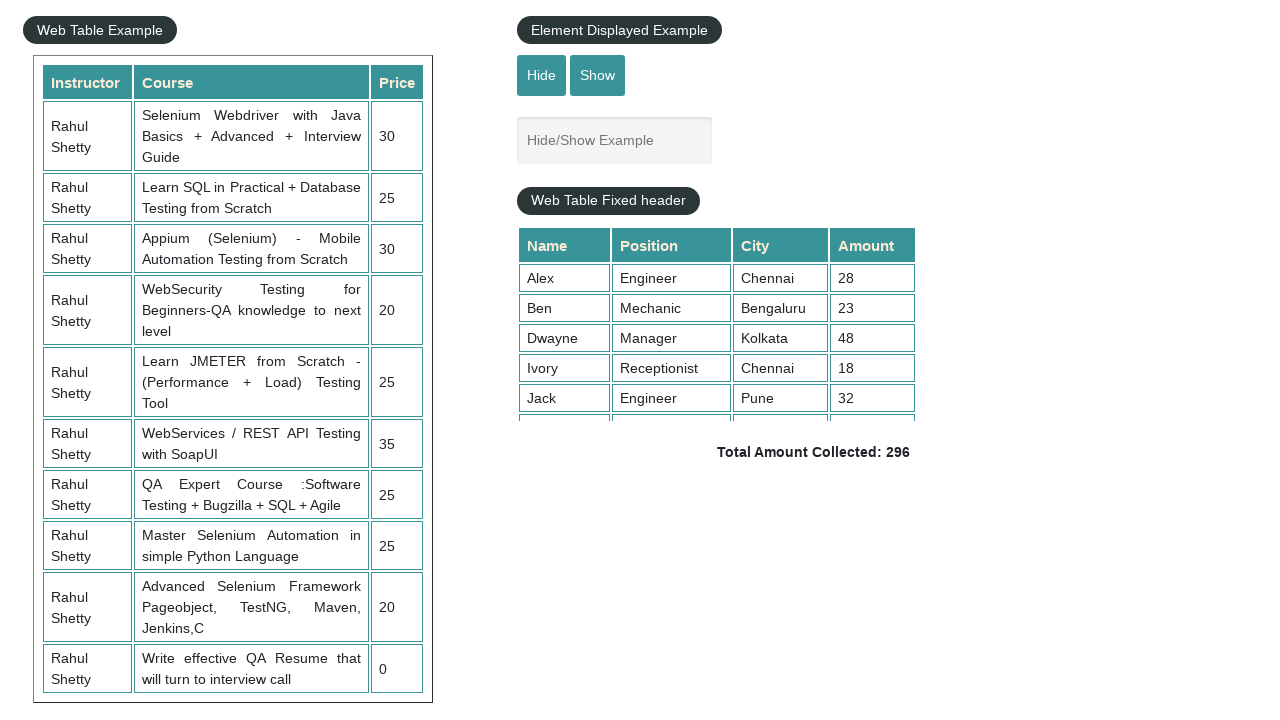

Fixed-header table element became visible
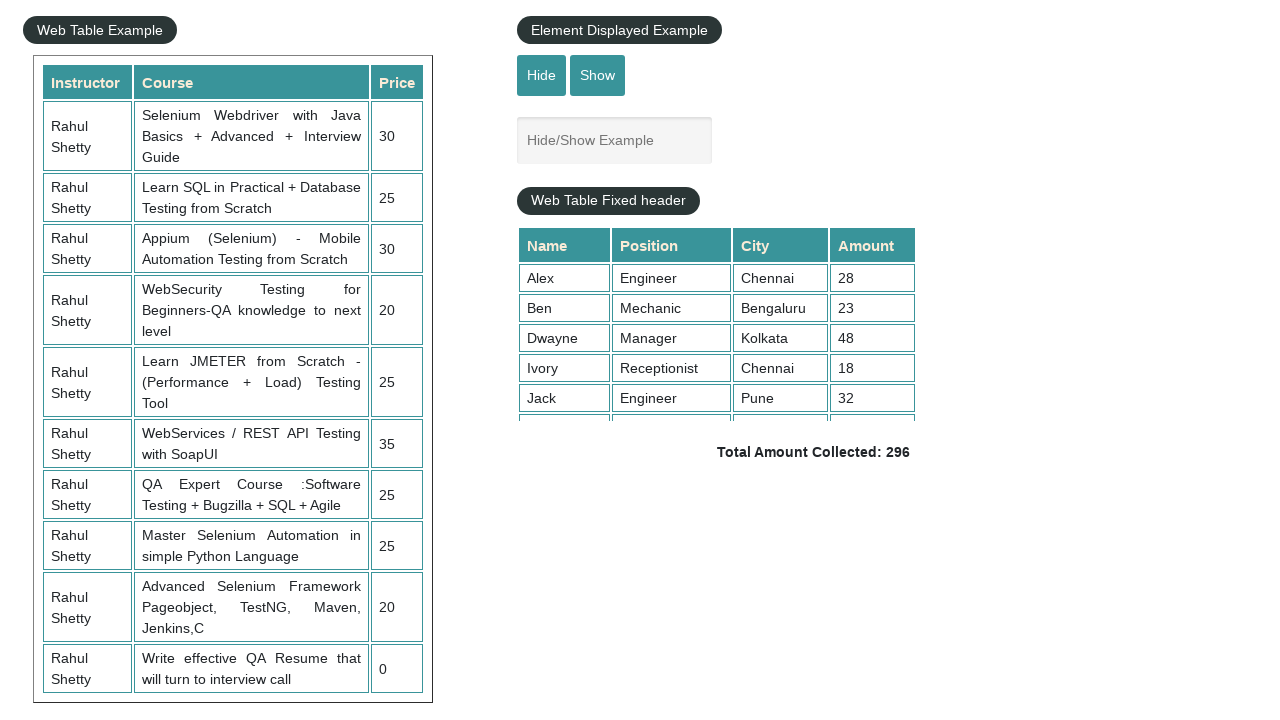

Scrolled within fixed-header table by 5000 pixels
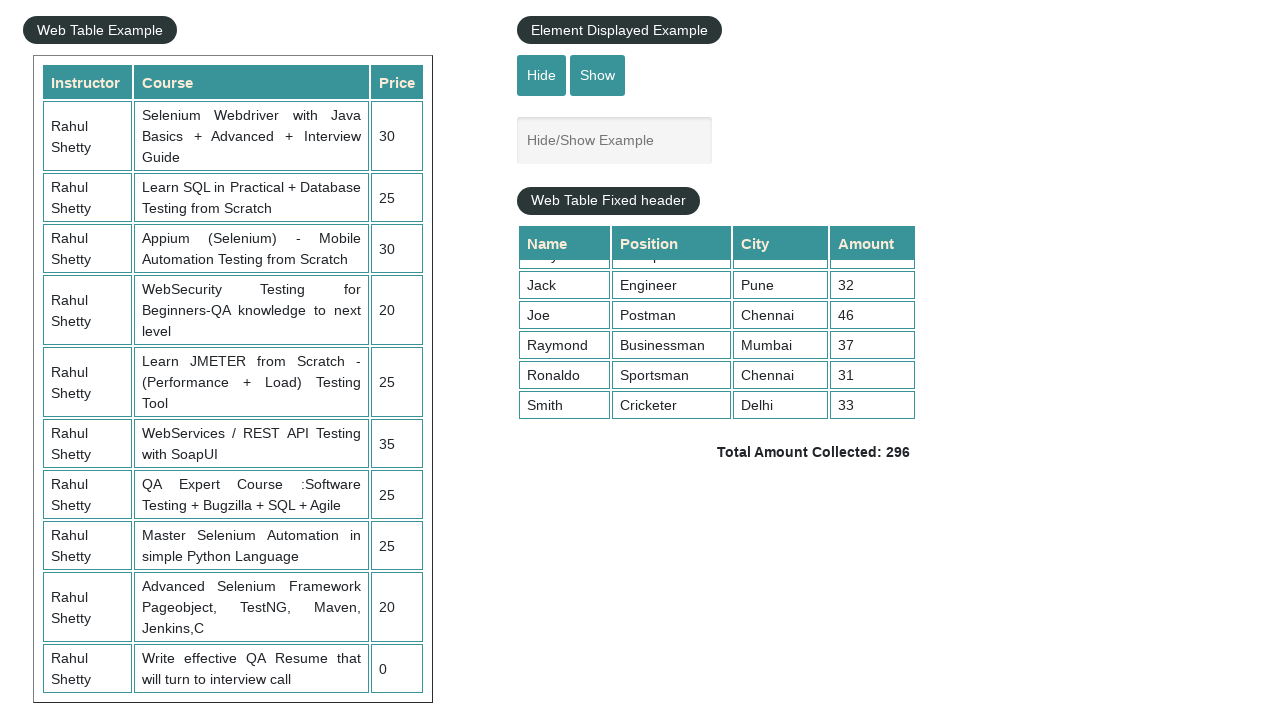

Table cell content became visible after scrolling
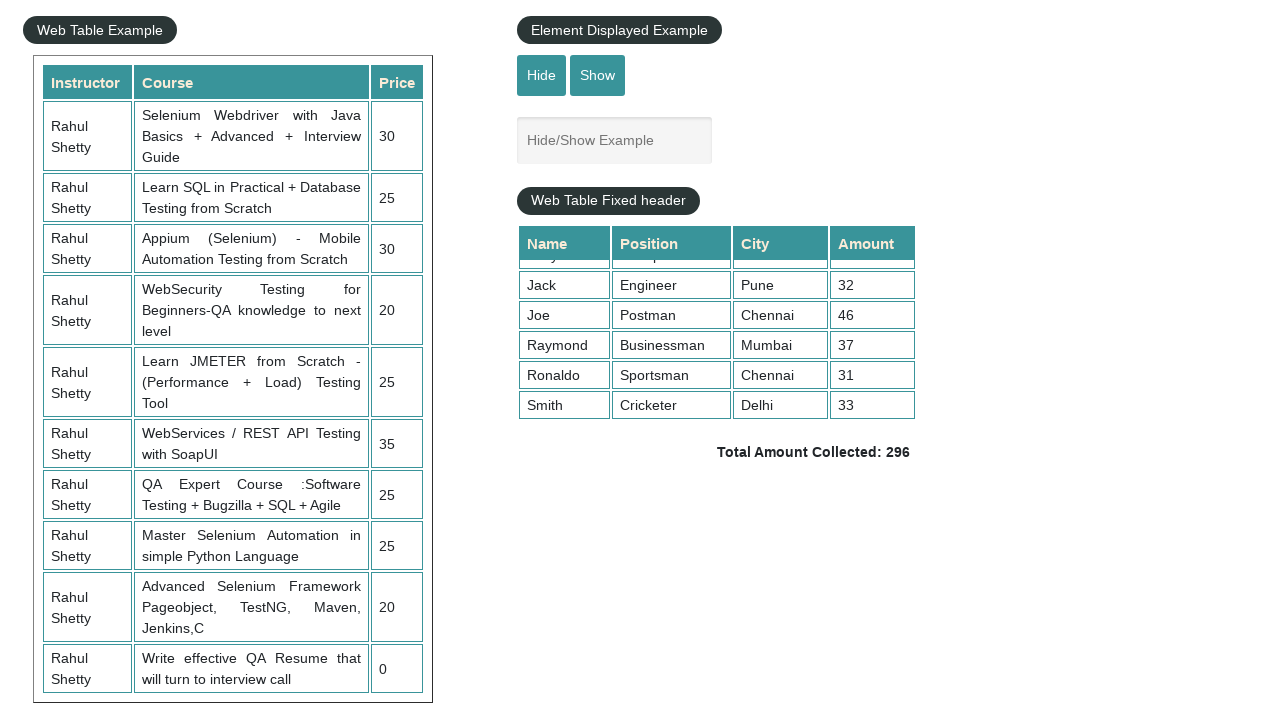

Total amount element is present and visible
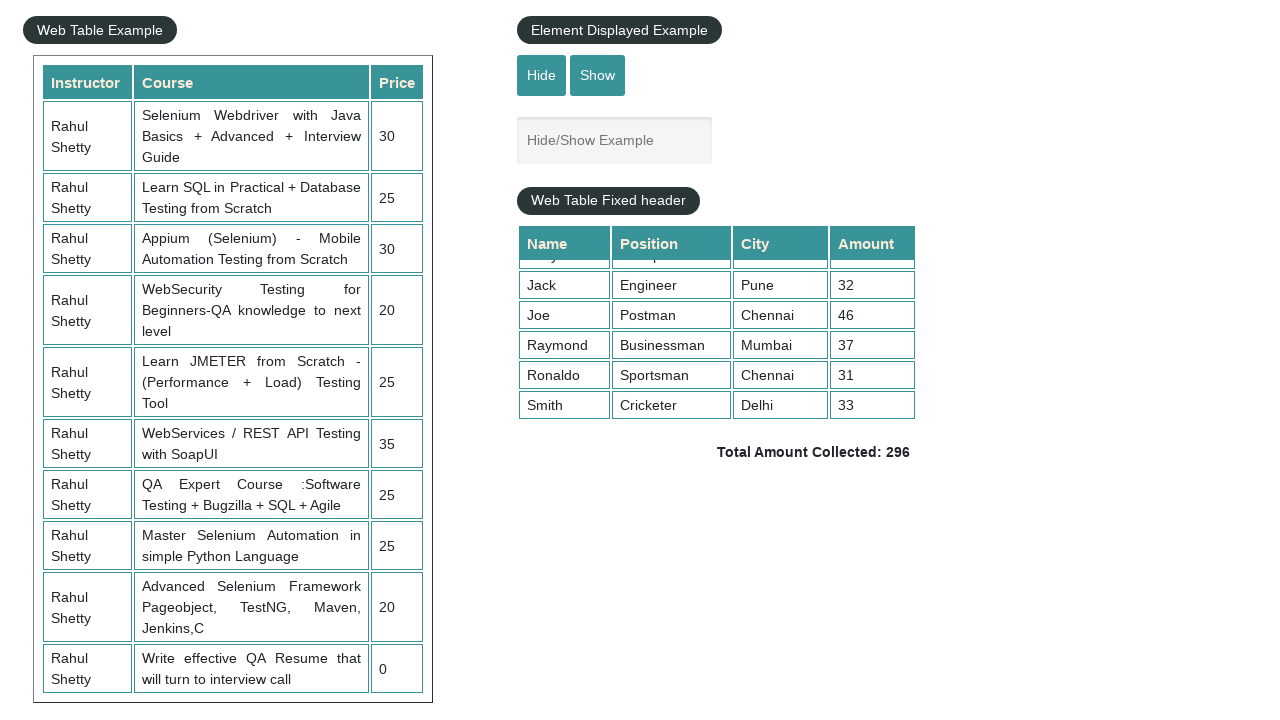

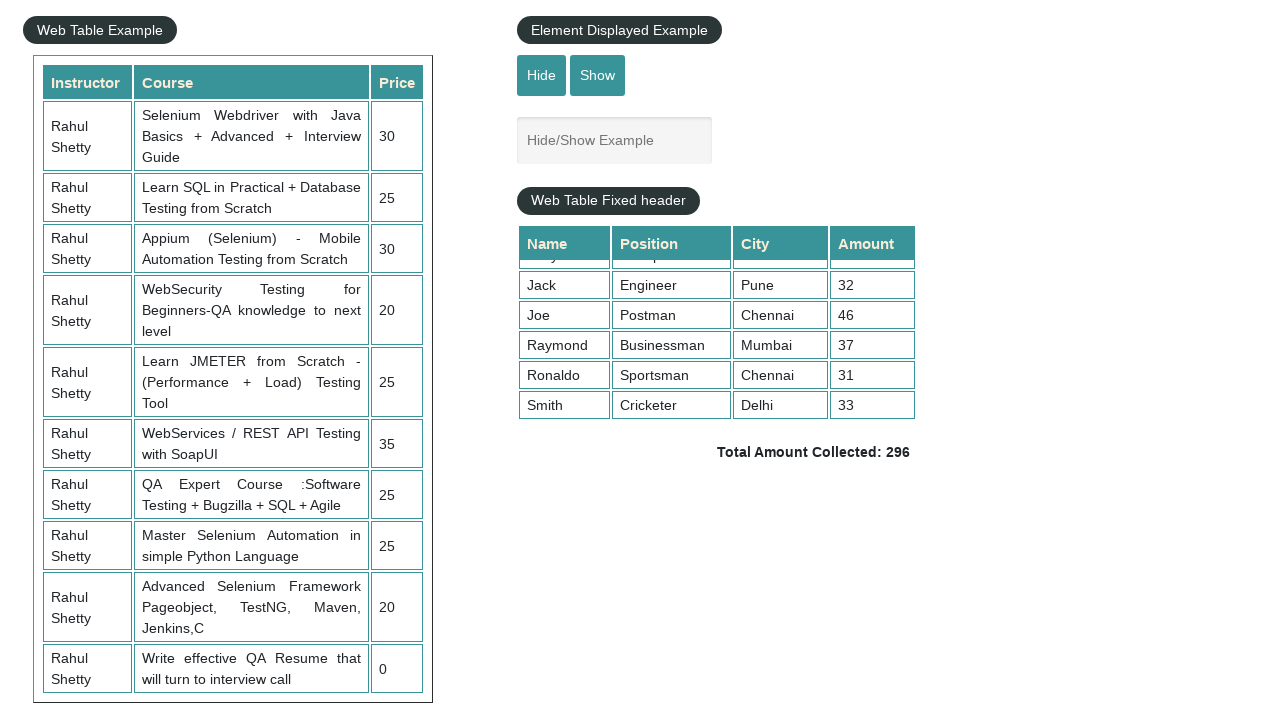